Tests navigation to Board of Directors page by hovering over Company menu and clicking on Board of Directors submenu

Starting URL: http://rovsing.dk/

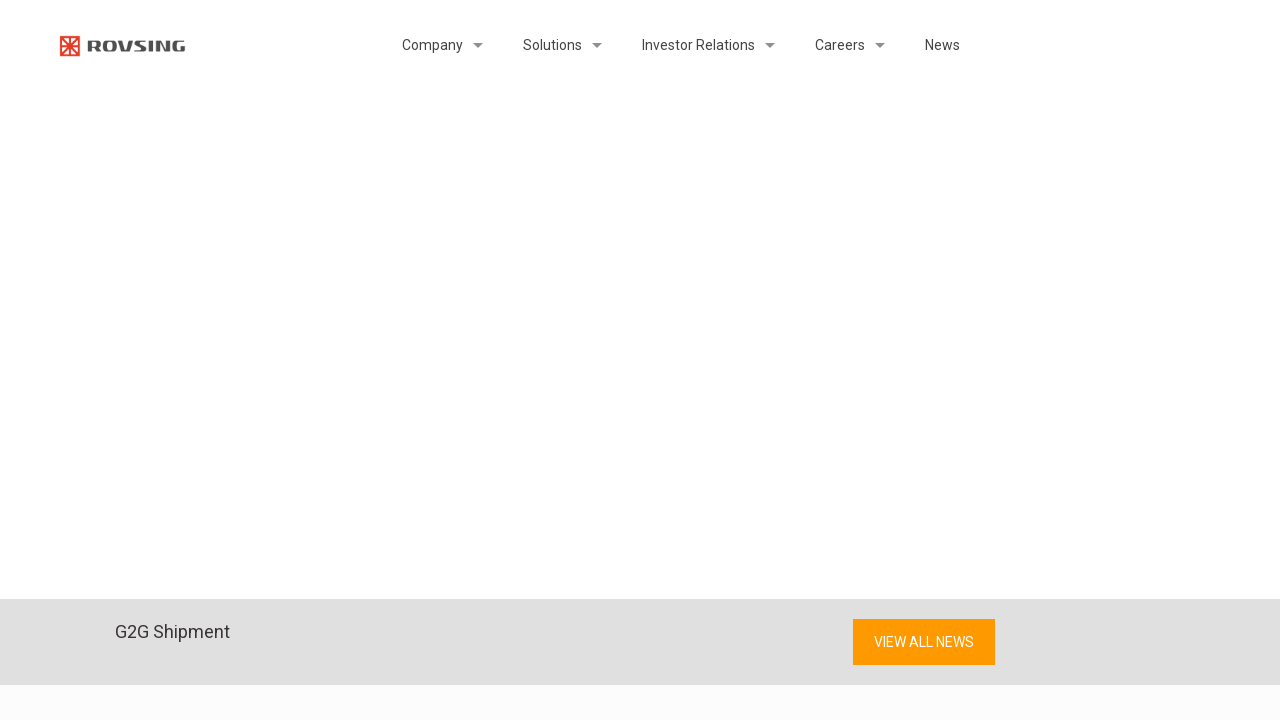

Hovered over Company menu at (432, 45) on li#menu-item-3361
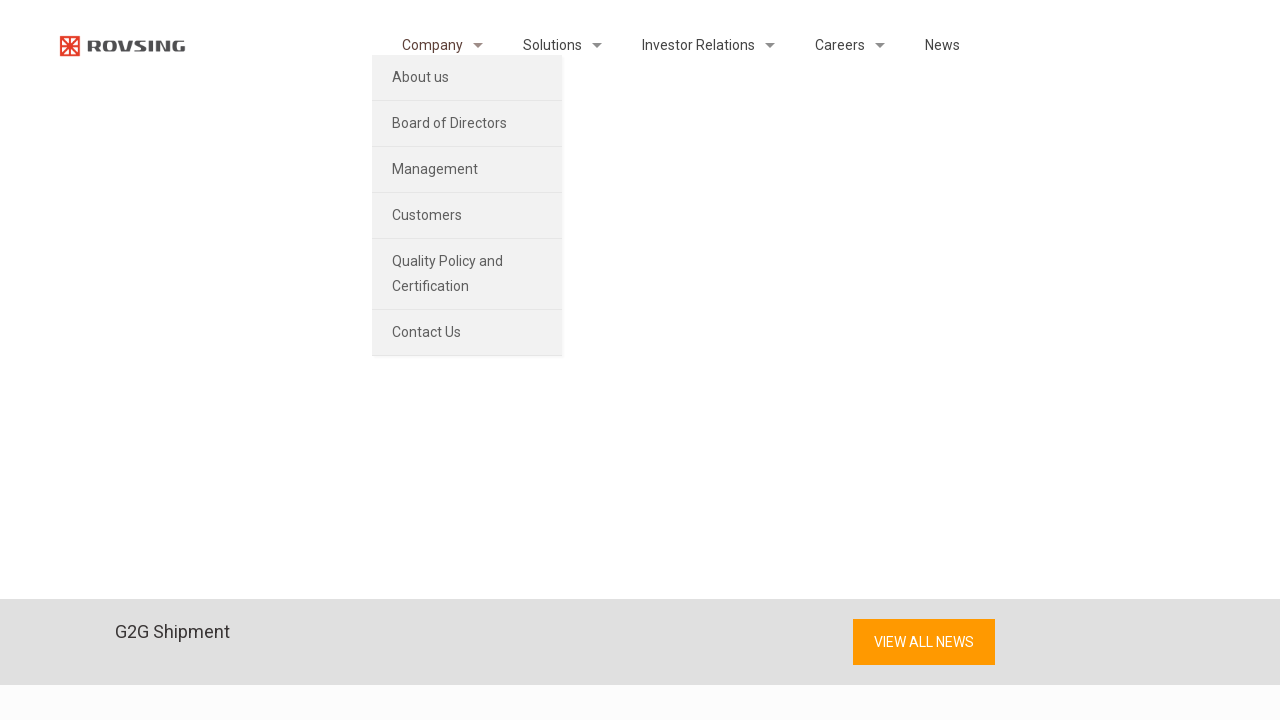

Clicked on Board of Directors submenu at (467, 124) on li#menu-item-3005
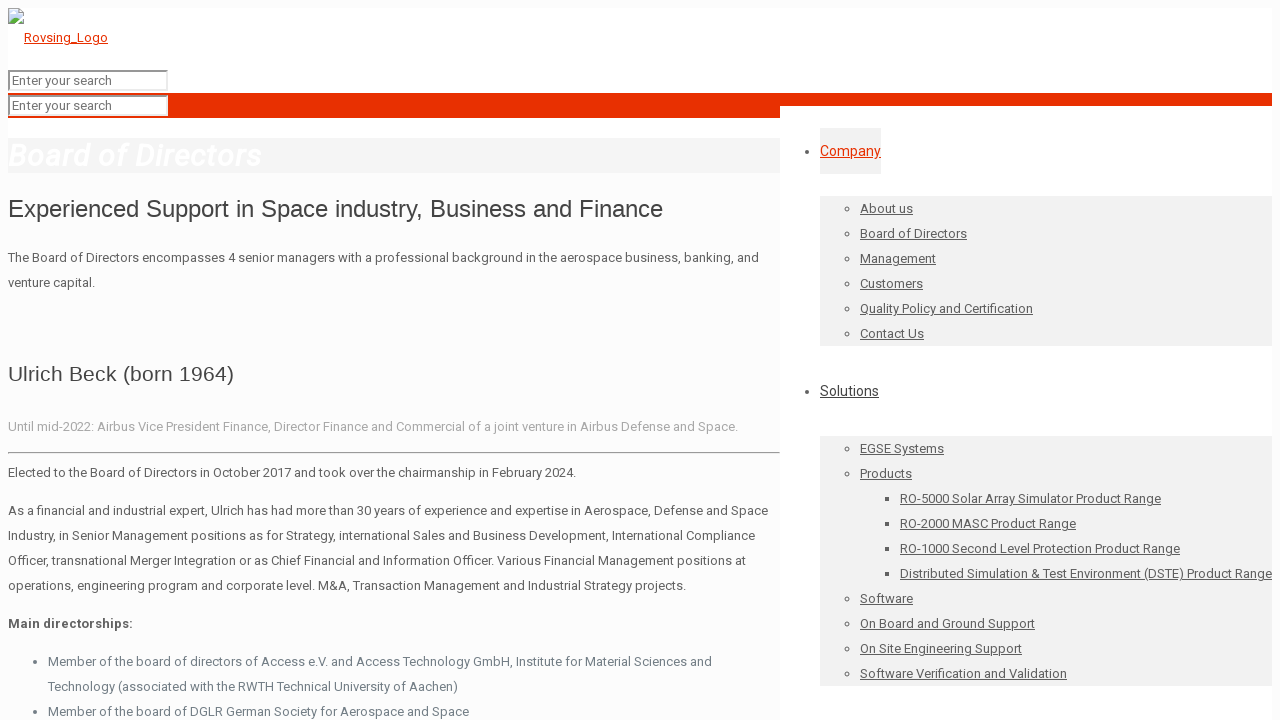

Page navigation completed and network idle
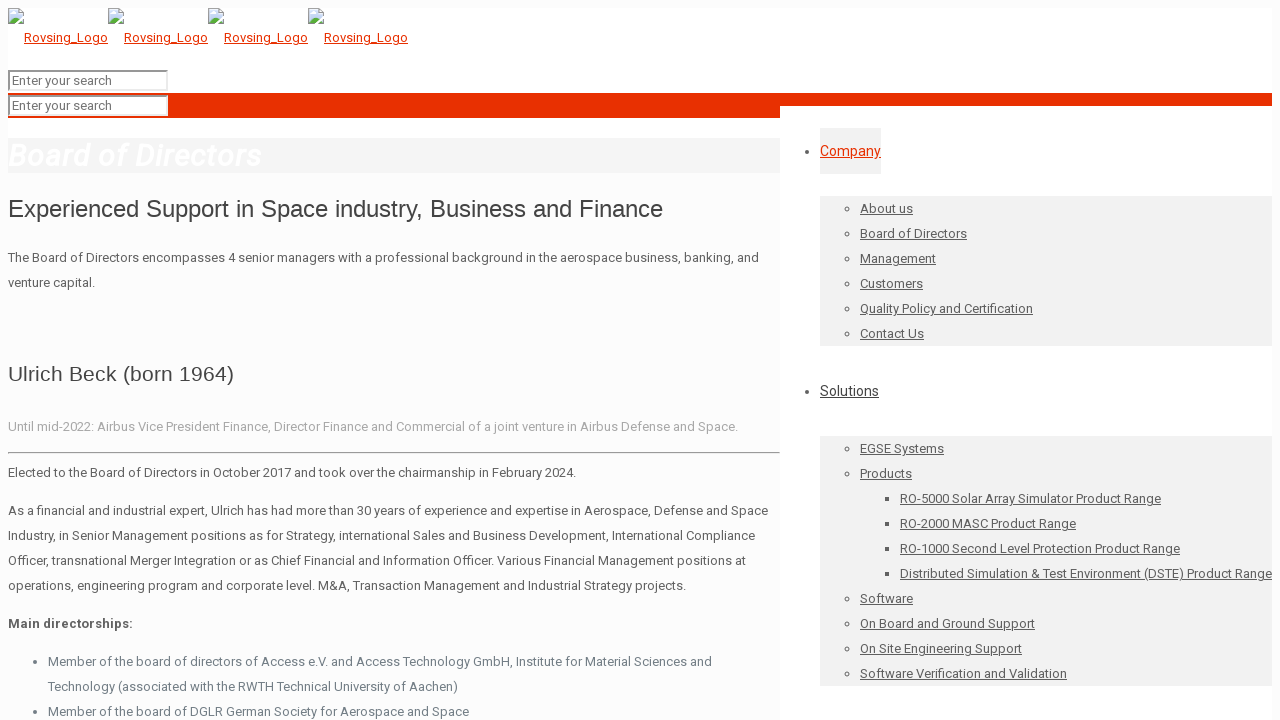

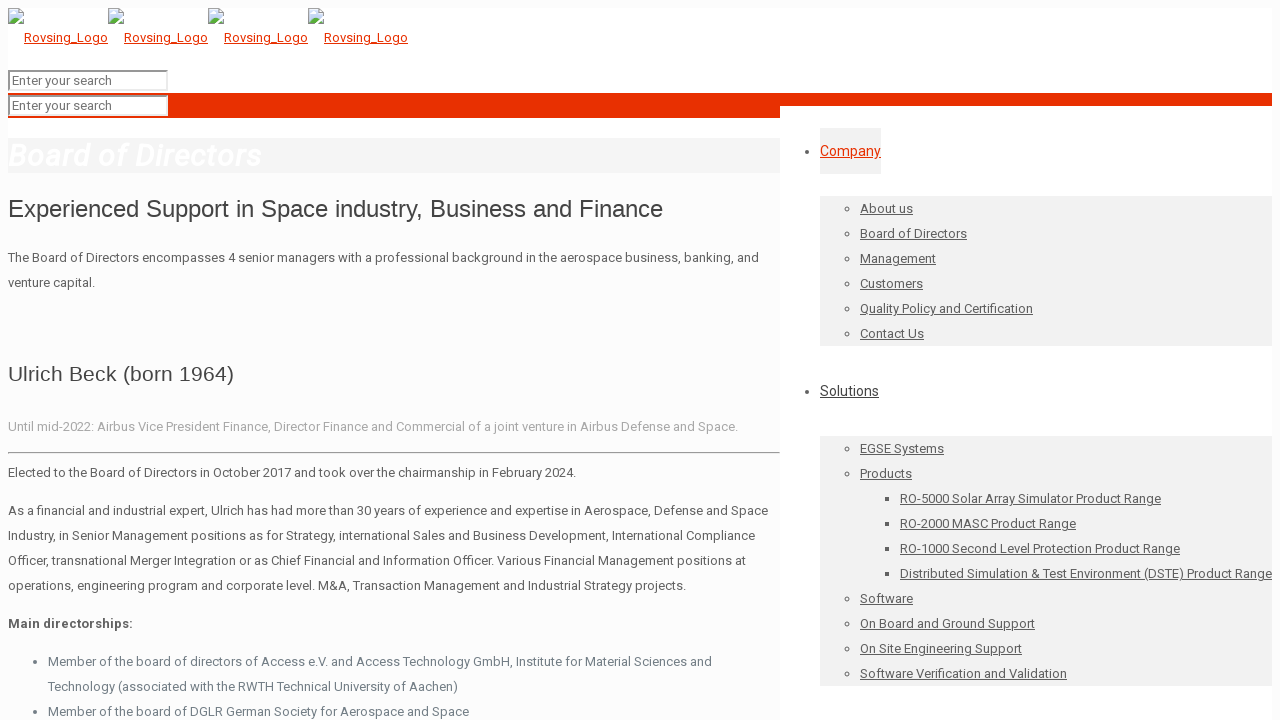